Tests opting out of A/B tests by adding an opt-out cookie on the main page before navigating to the A/B test page, then confirming the opt-out is effective

Starting URL: http://the-internet.herokuapp.com

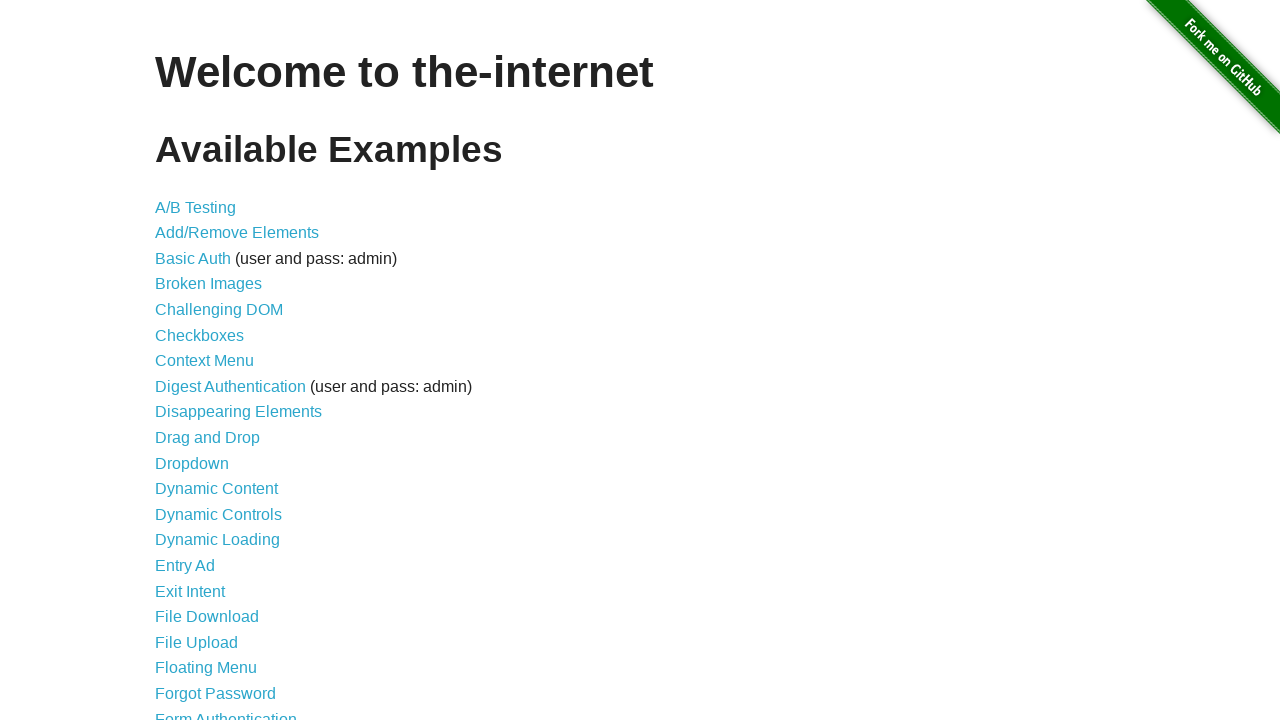

Added optimizelyOptOut cookie to opt out of A/B tests
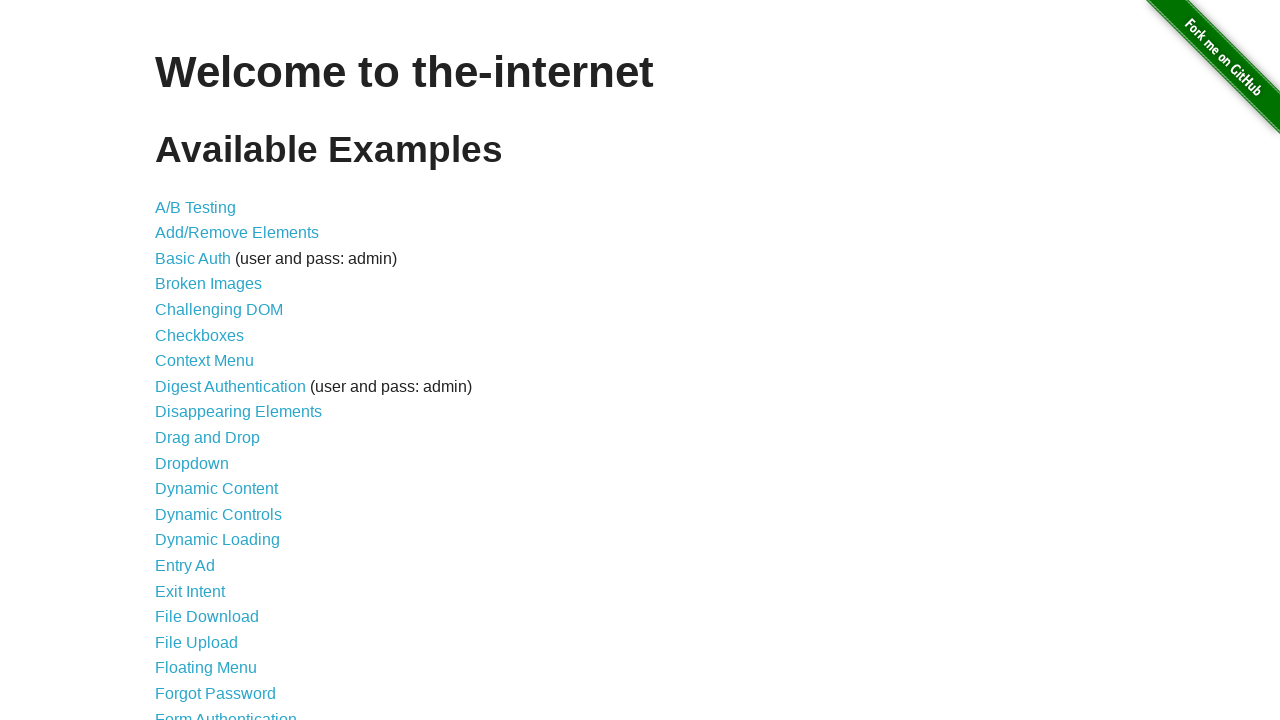

Navigated to A/B test page
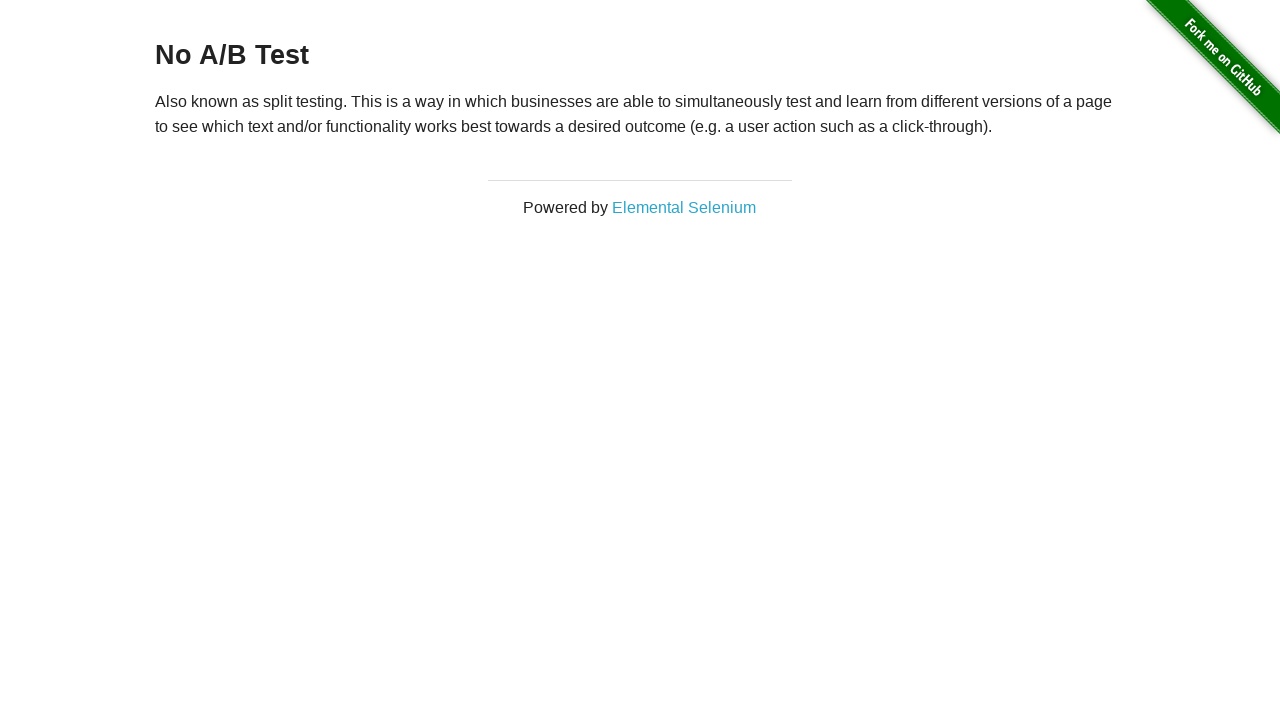

Retrieved heading text to verify opt-out status
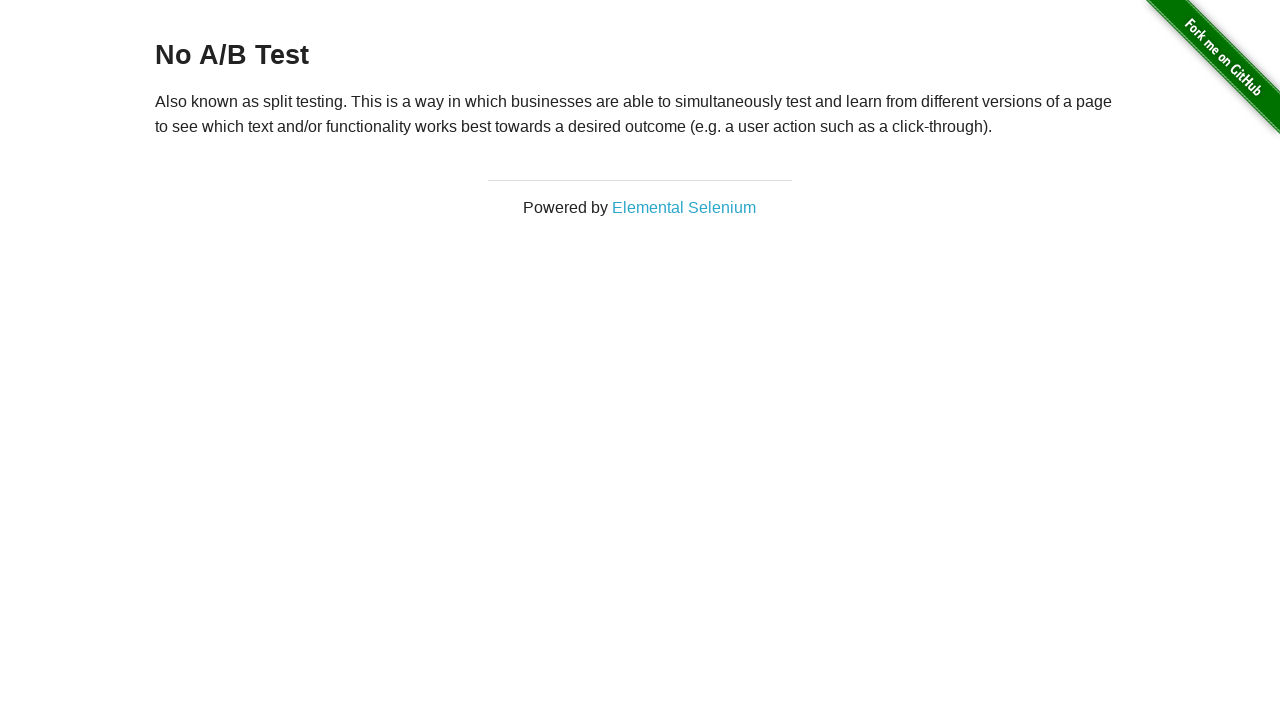

Confirmed opt-out is effective: heading shows 'No A/B Test'
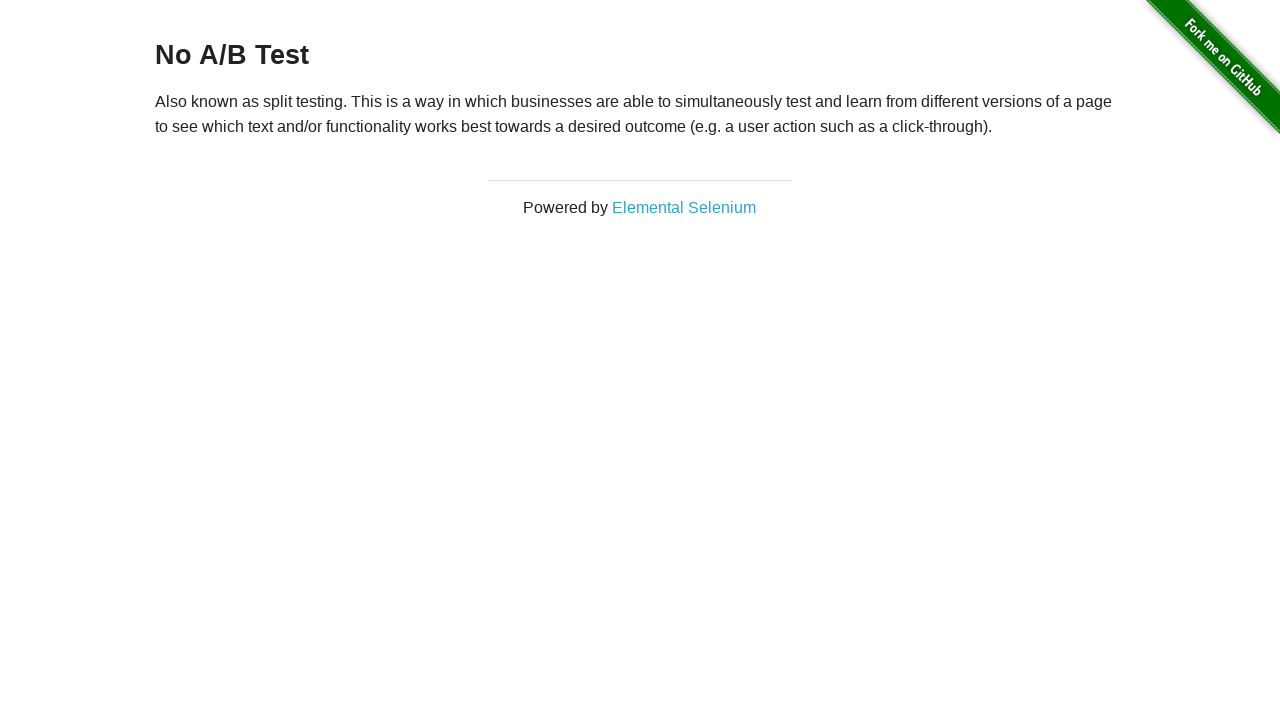

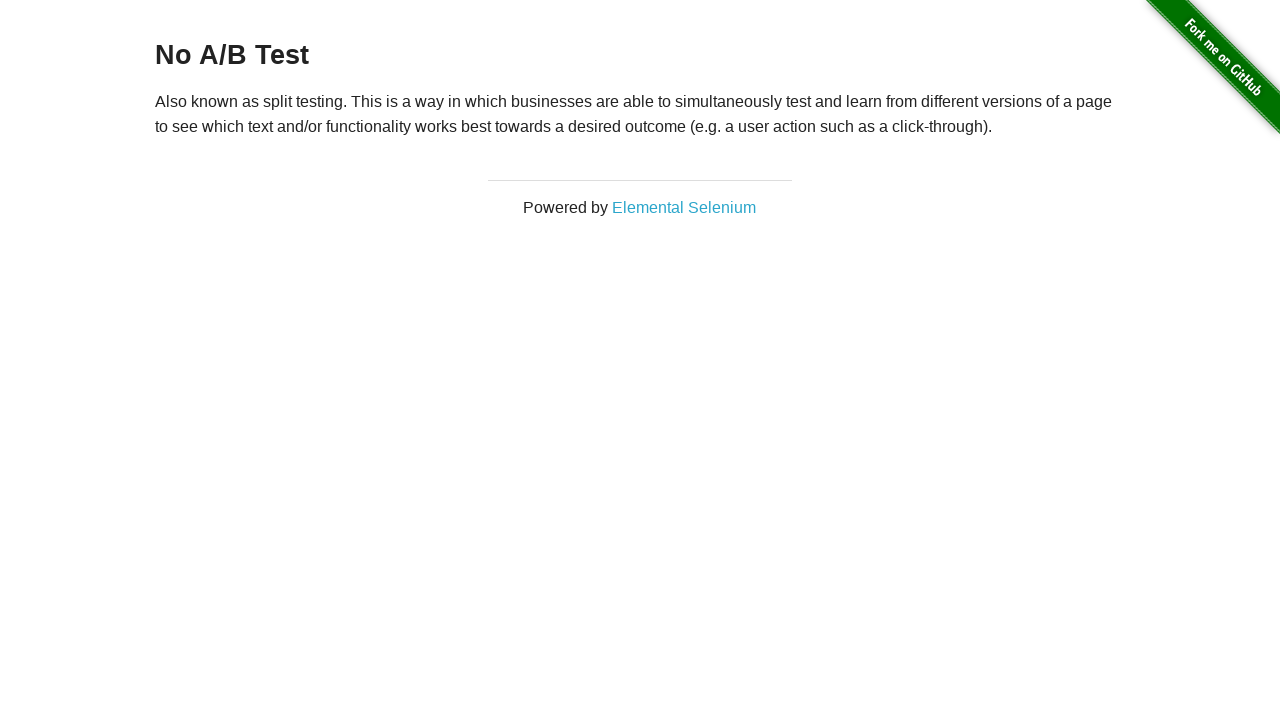